Tests the A/B Testing page variation 1 by setting specific cookies, navigating to the A/B Testing link, and verifying the header shows "A/B Test Variation 1" along with the expected description paragraph.

Starting URL: https://the-internet.herokuapp.com/

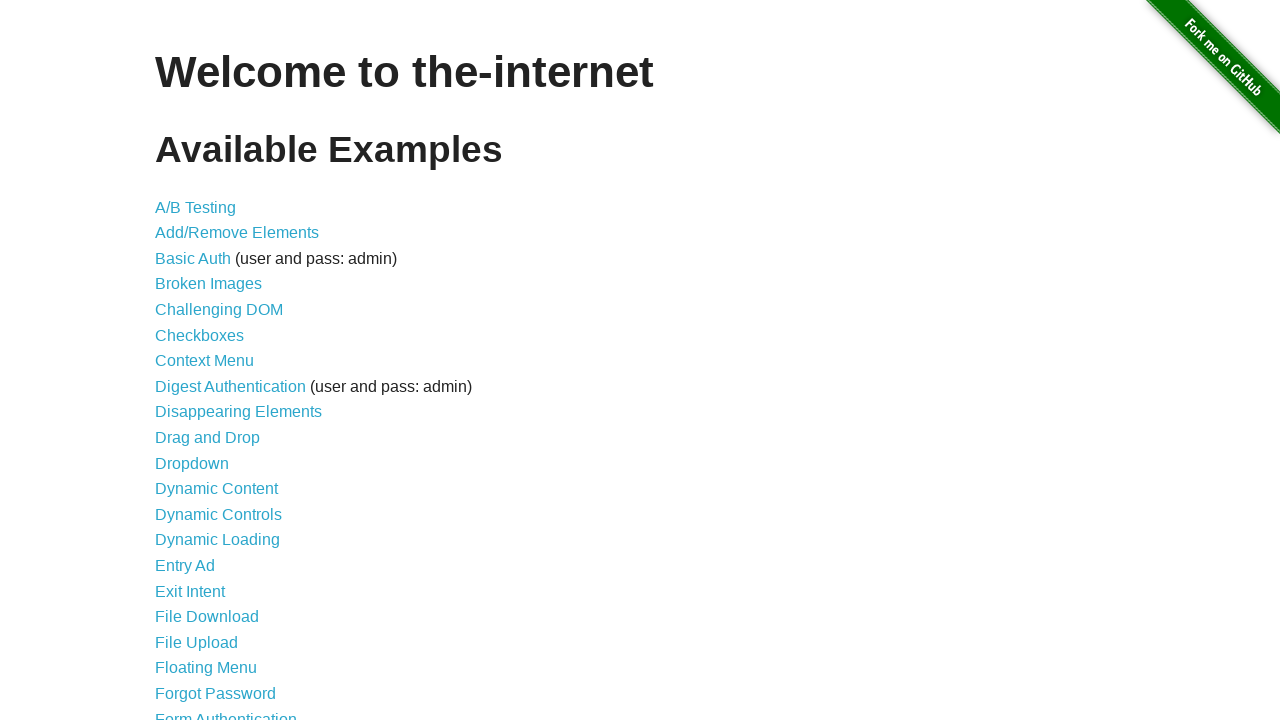

Added A/B test variation 1 cookies to context
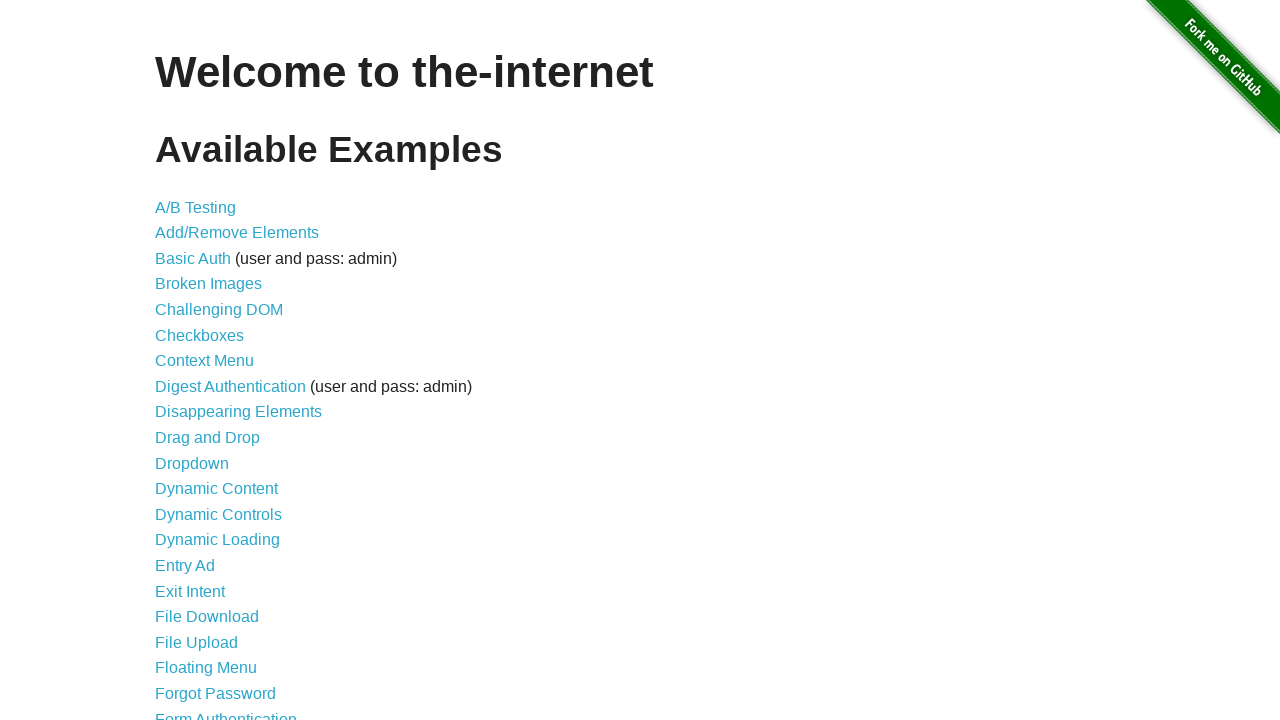

Reloaded page to apply cookies
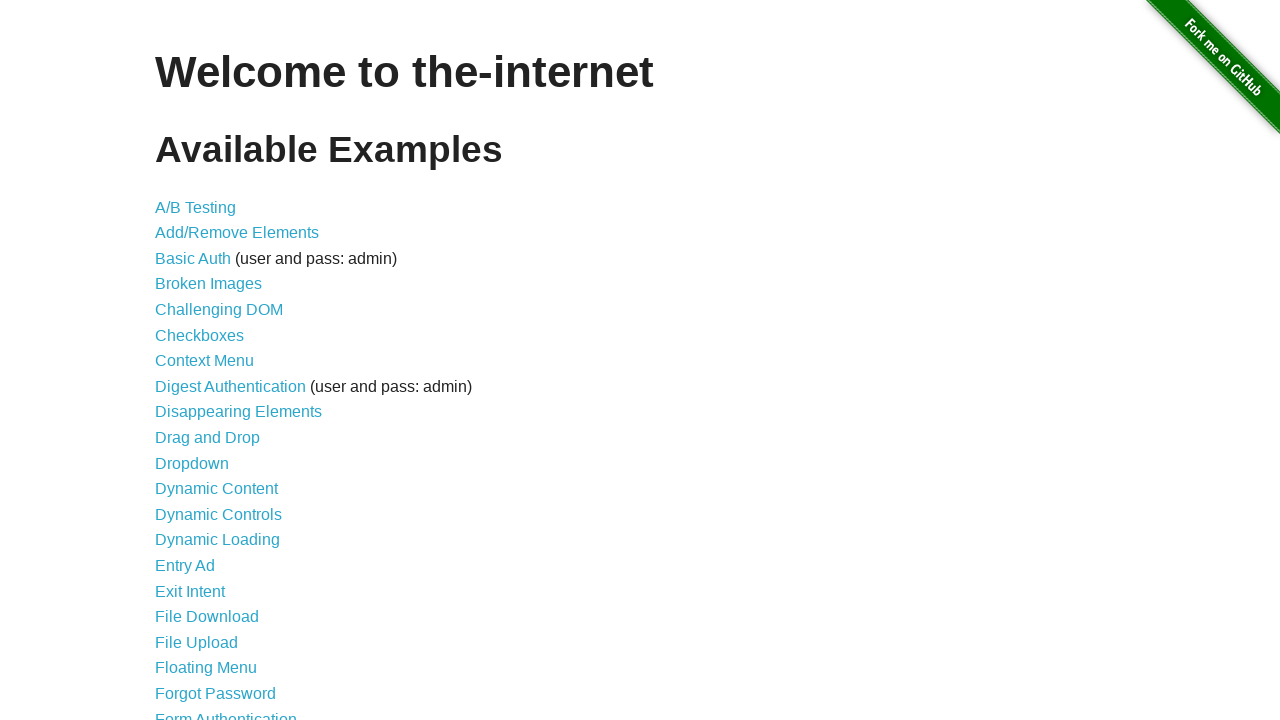

Clicked A/B Testing link at (196, 207) on xpath=//a[contains(text(),'A/B Testing')]
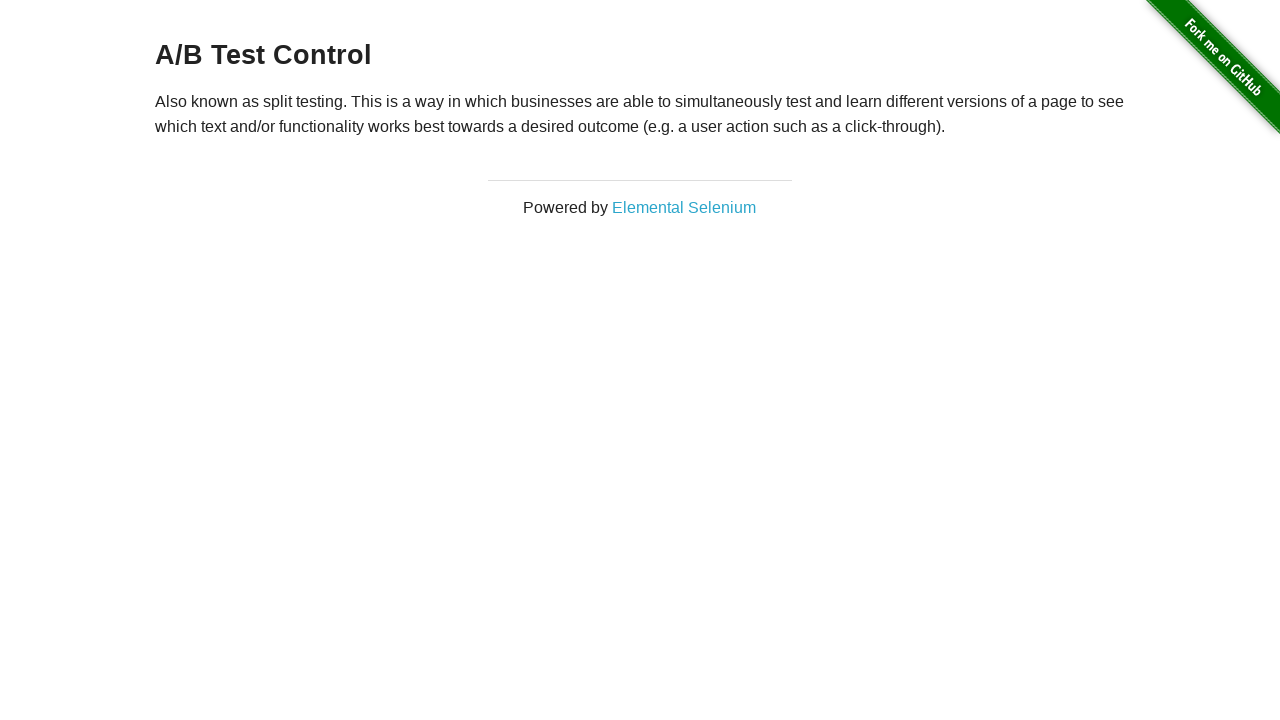

A/B Testing page loaded and h3 header is visible
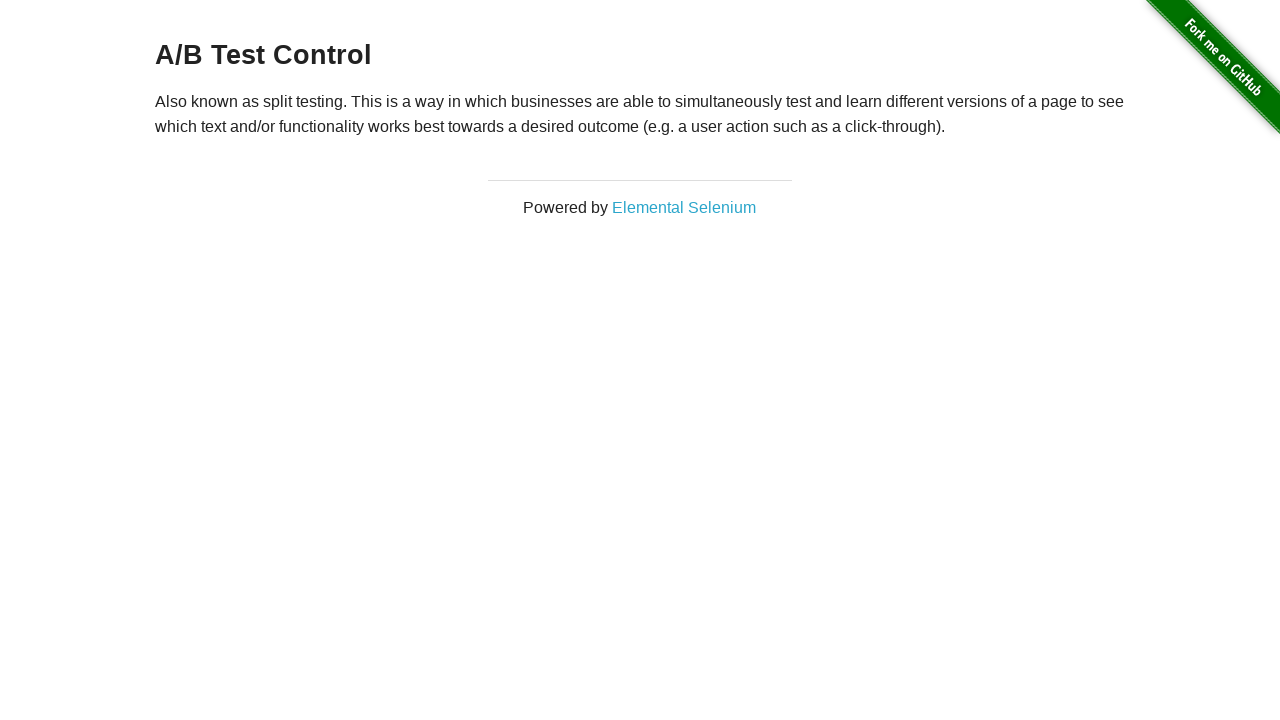

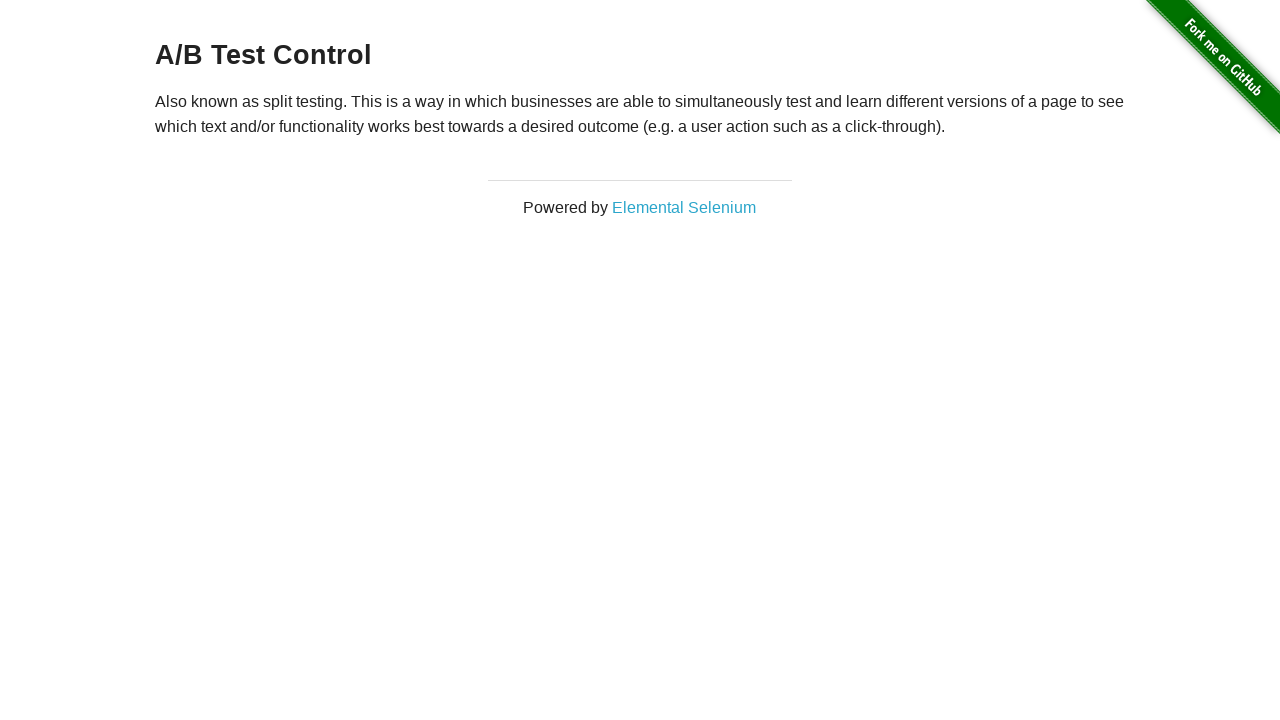